Tests browser window/tab handling by clicking a button that opens a new tab, switching focus to the new tab, reading content from it, and switching back to the parent tab.

Starting URL: https://demoqa.com/browser-windows

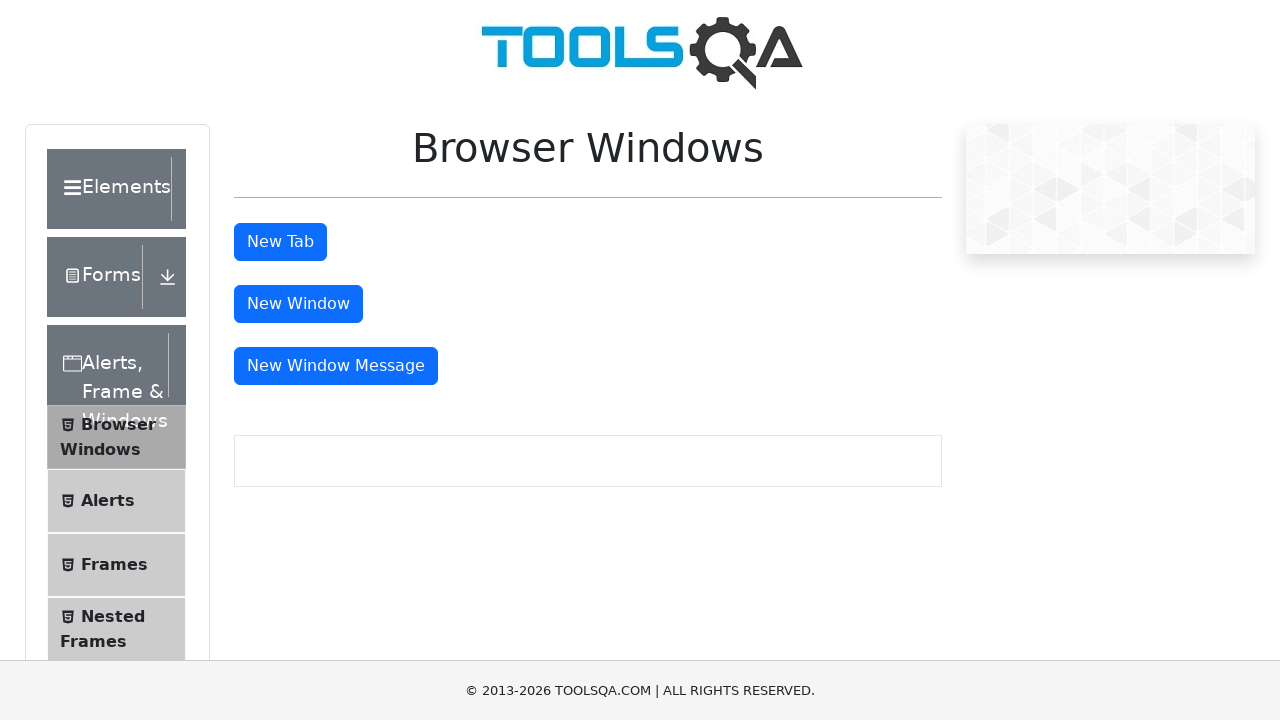

Set viewport size to 1920x1080
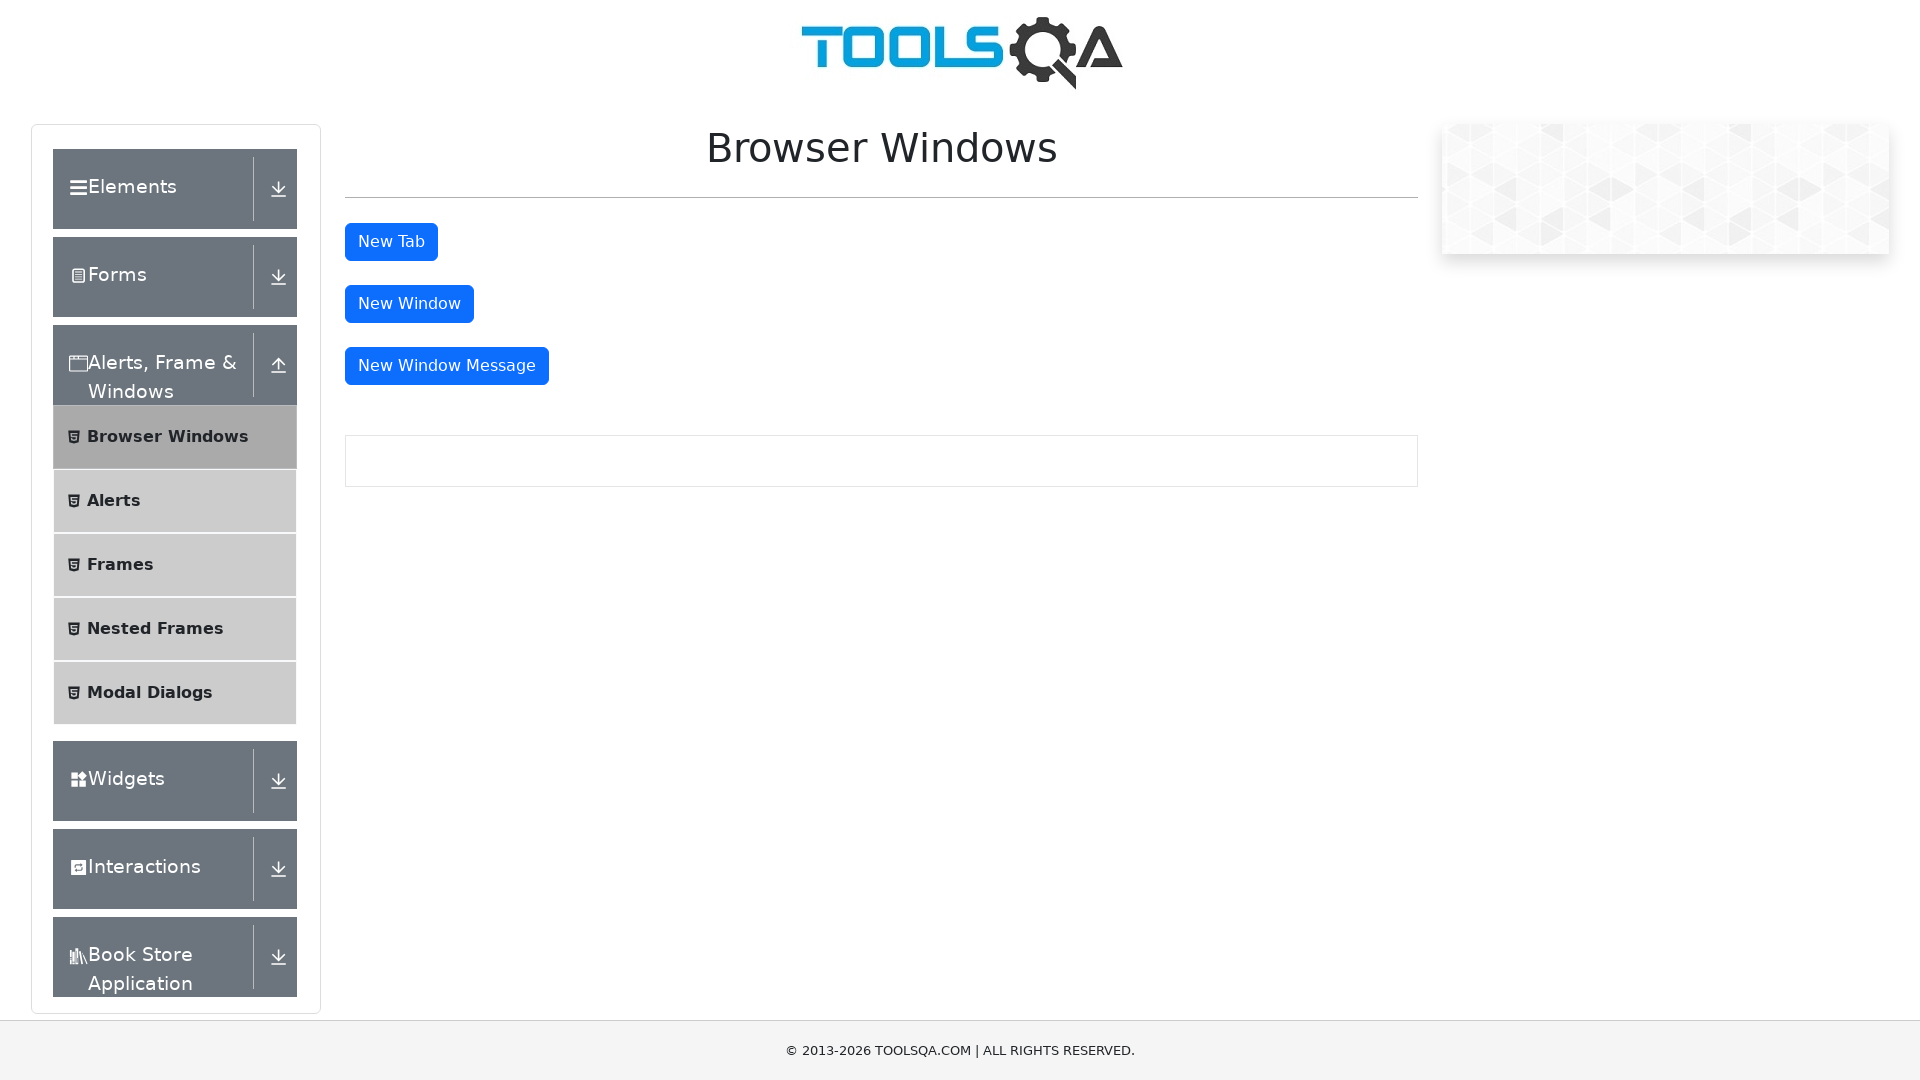

Waited 1500ms for page to load
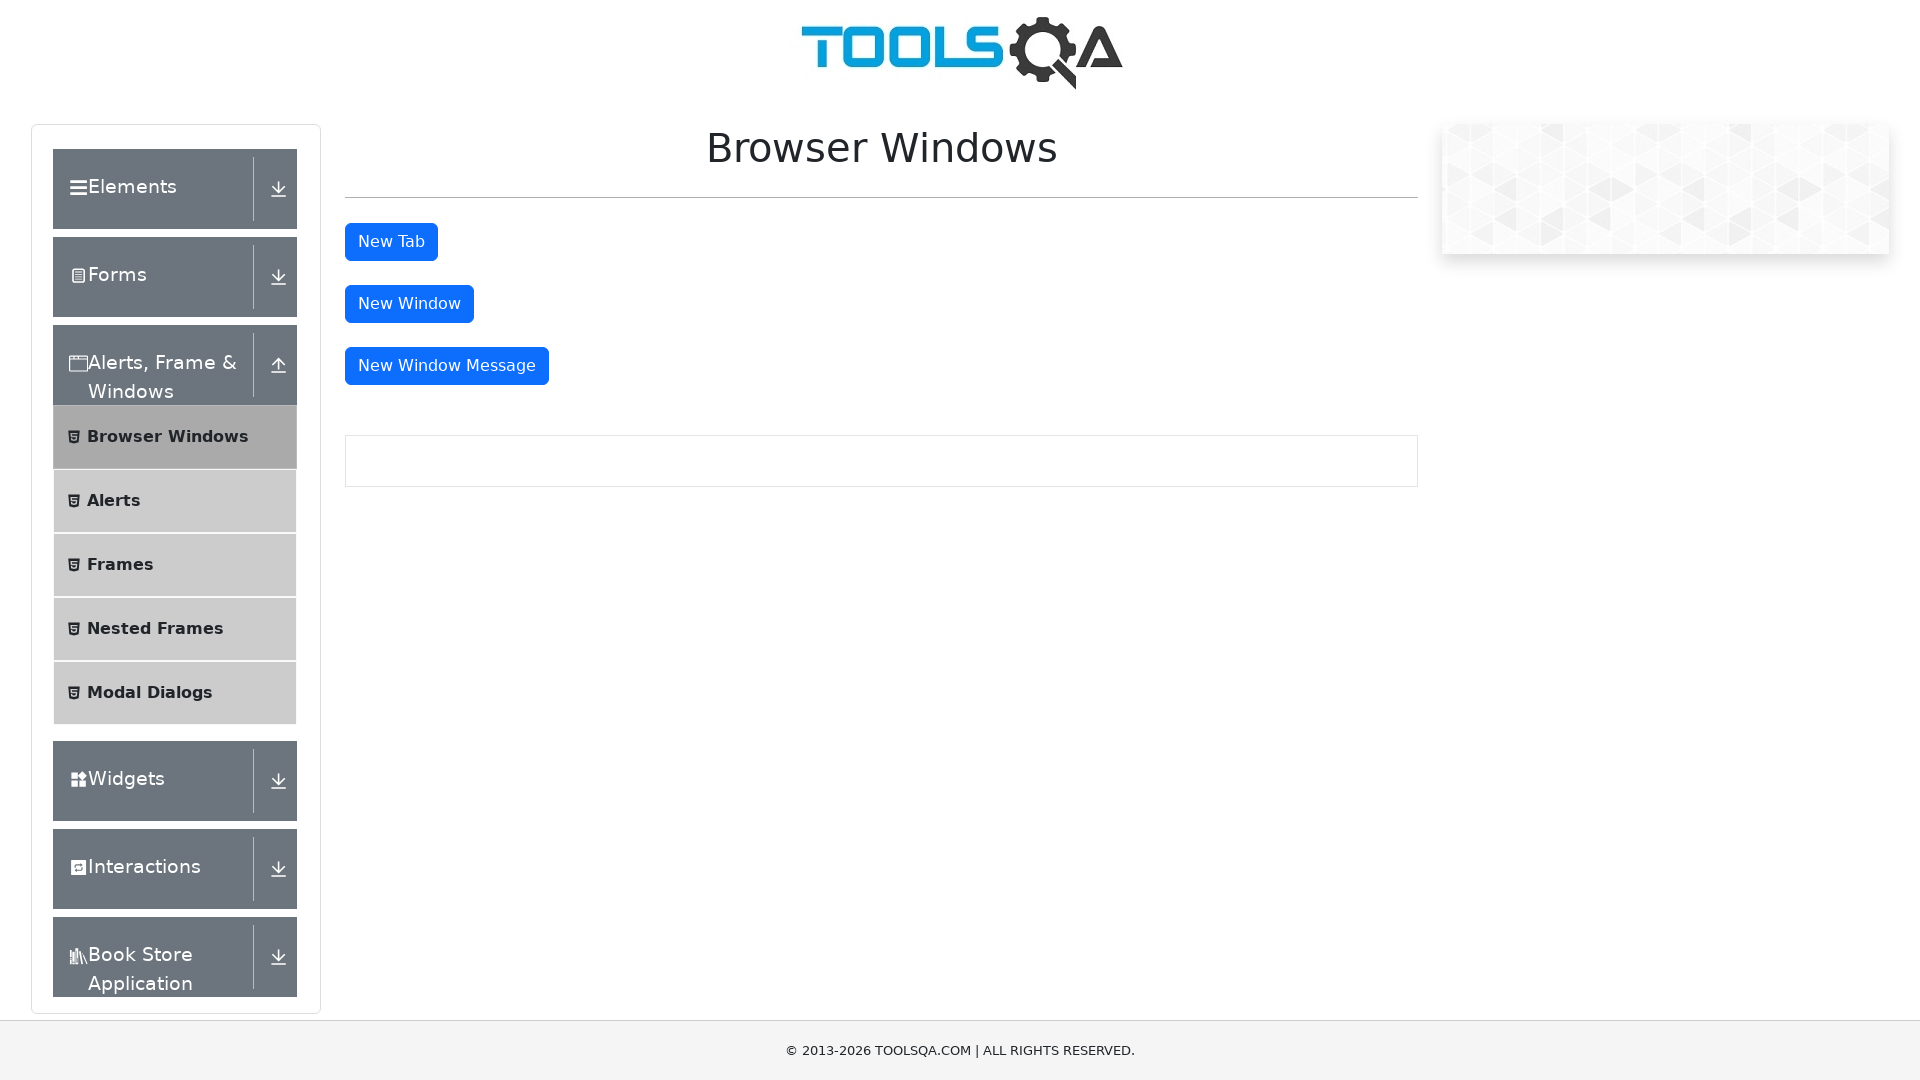

Clicked button to open new tab at (391, 242) on #tabButton
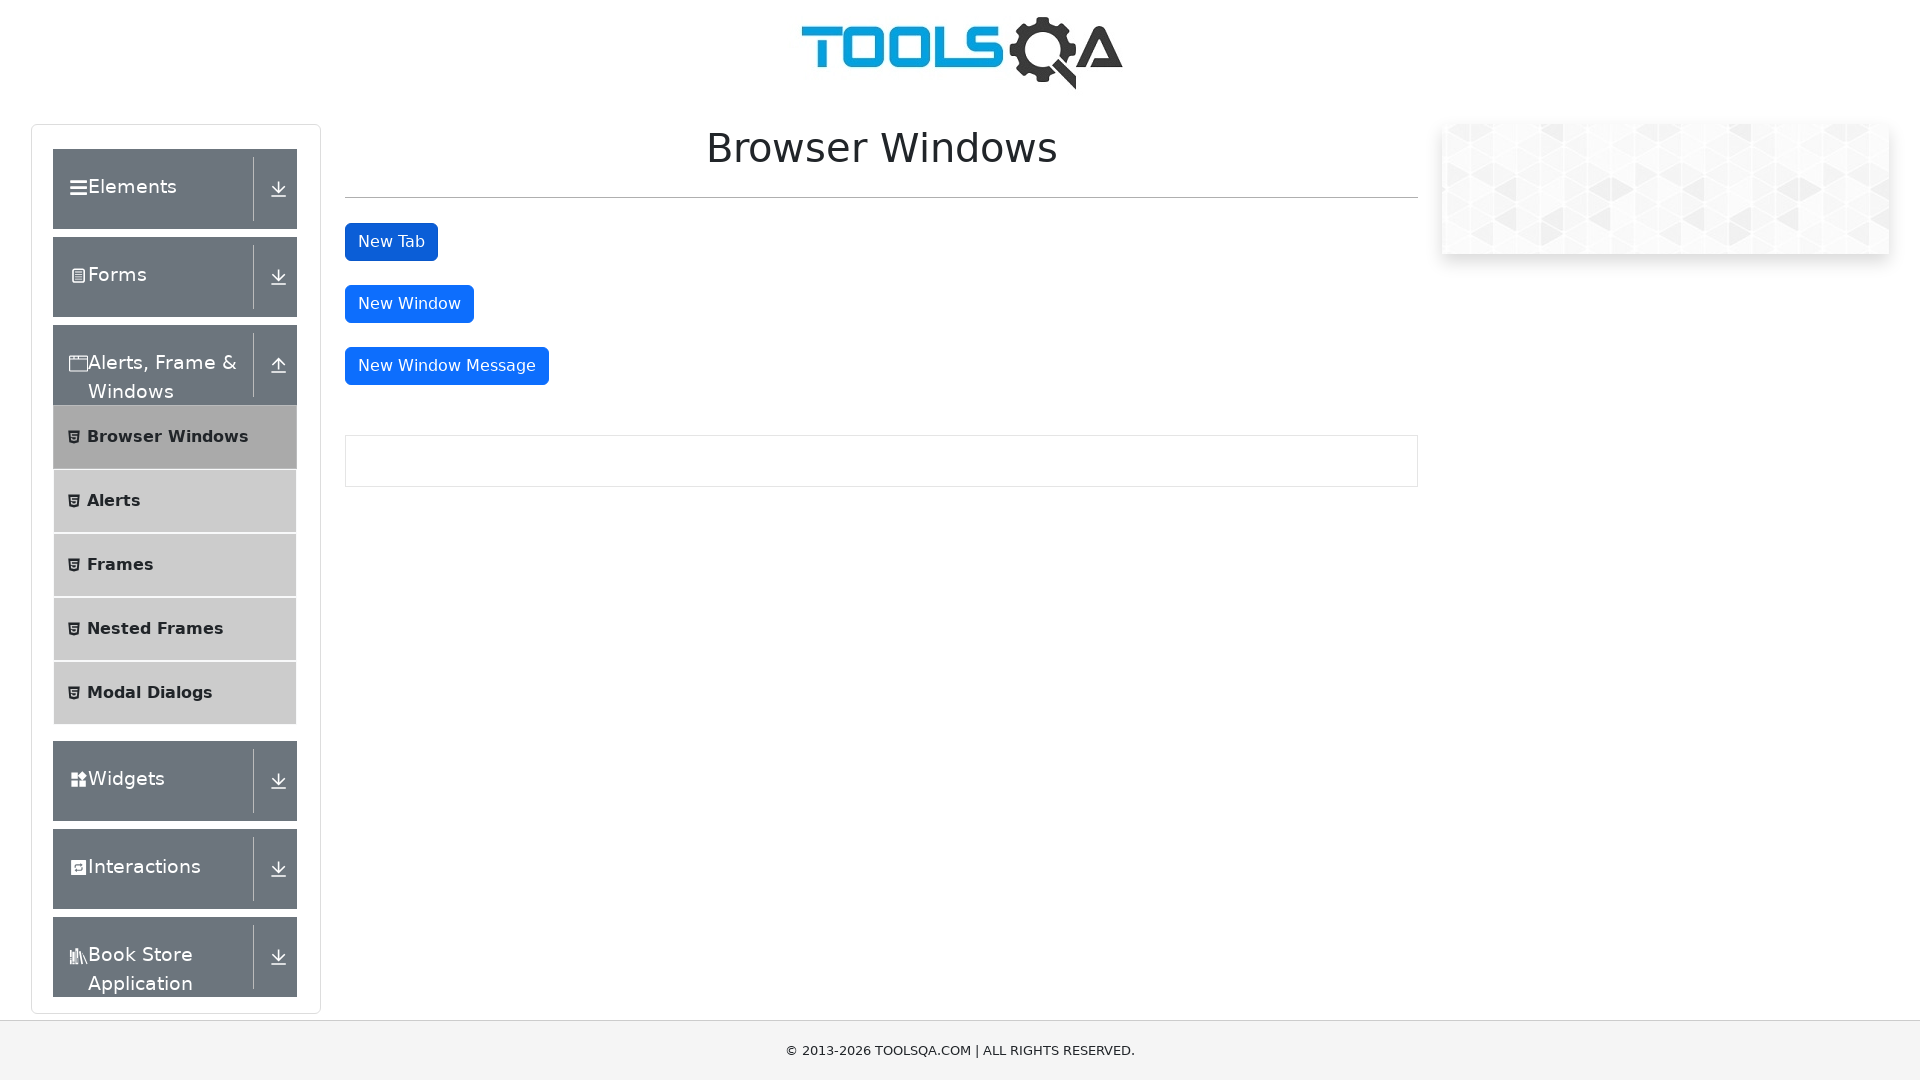

Captured new page/tab reference
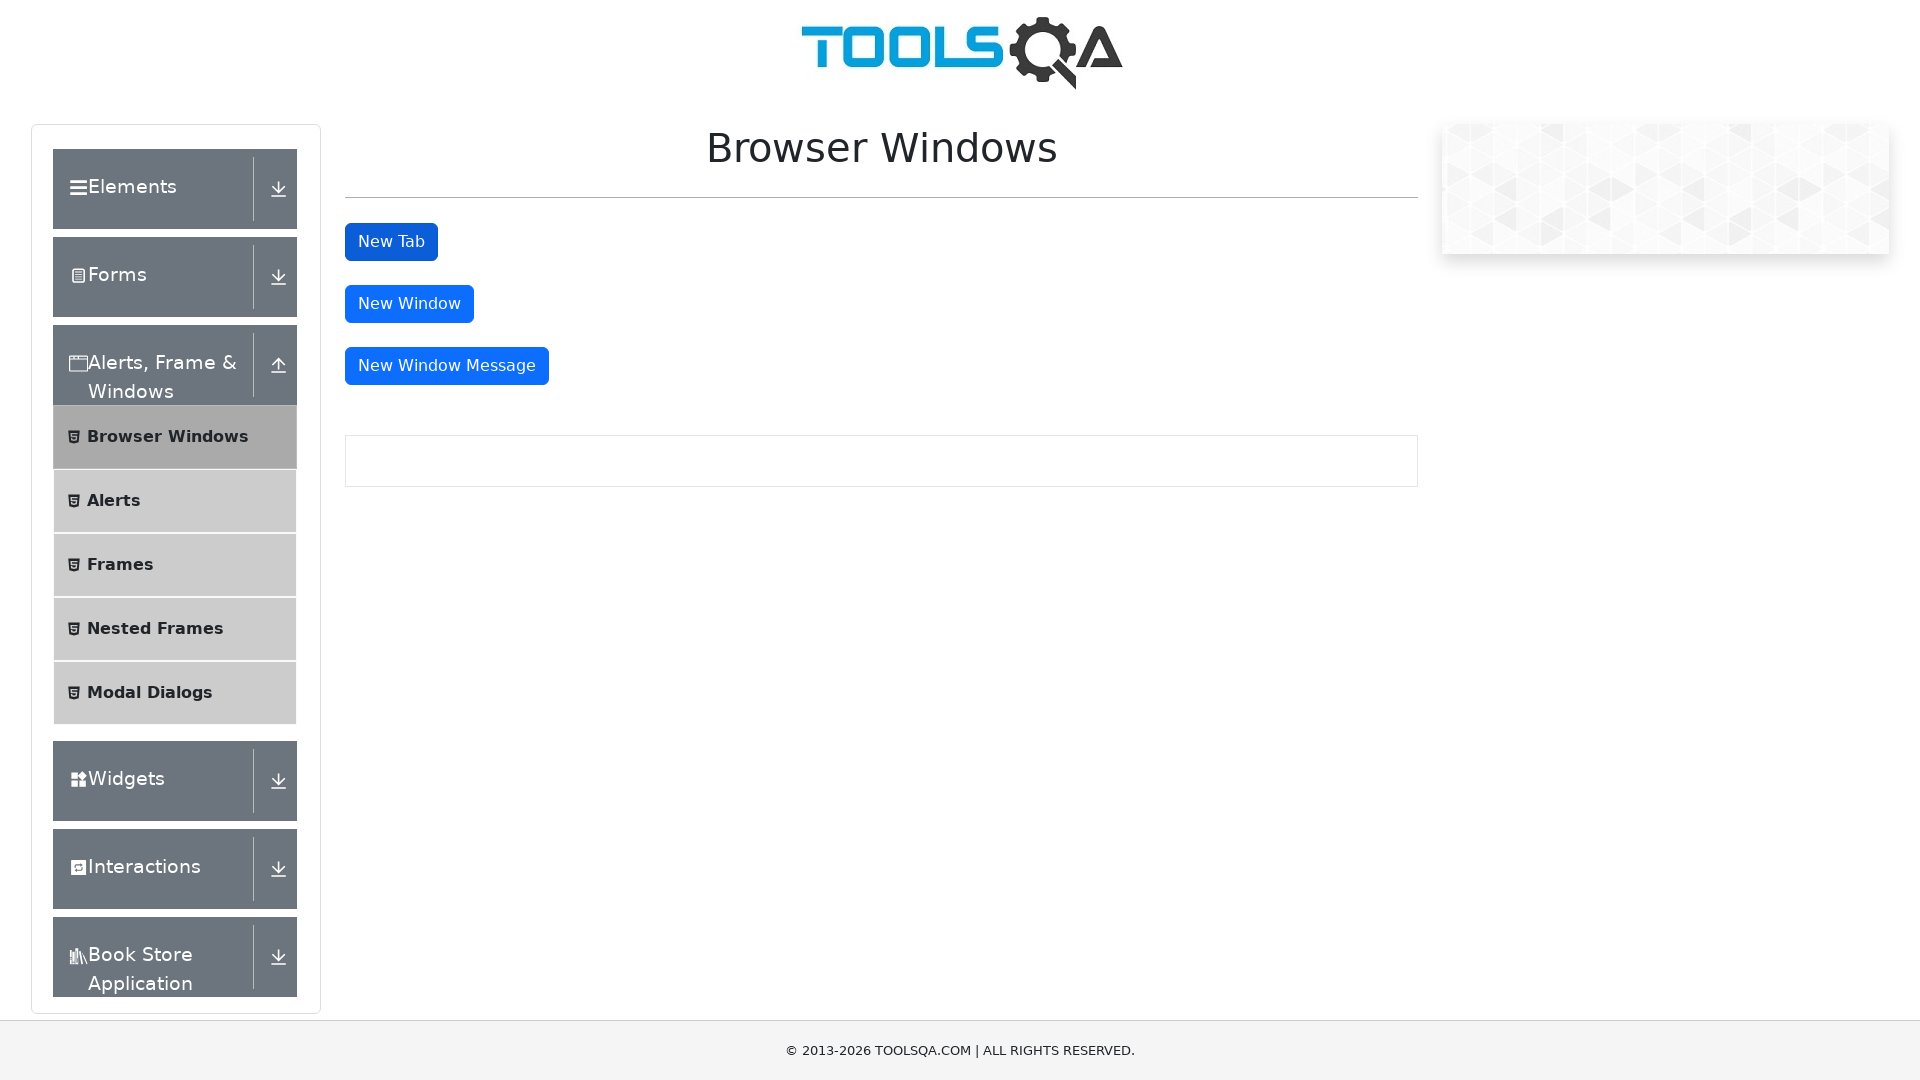

Waited for new tab to load completely
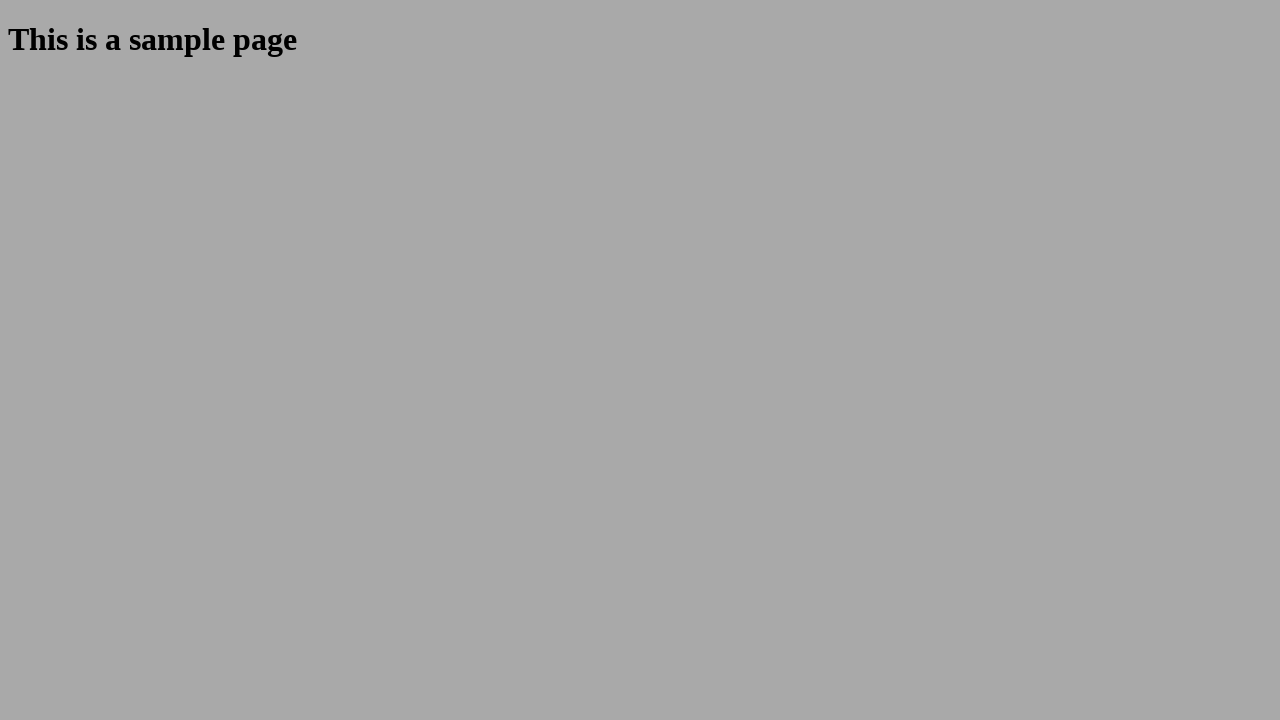

Waited 1500ms for new tab content to settle
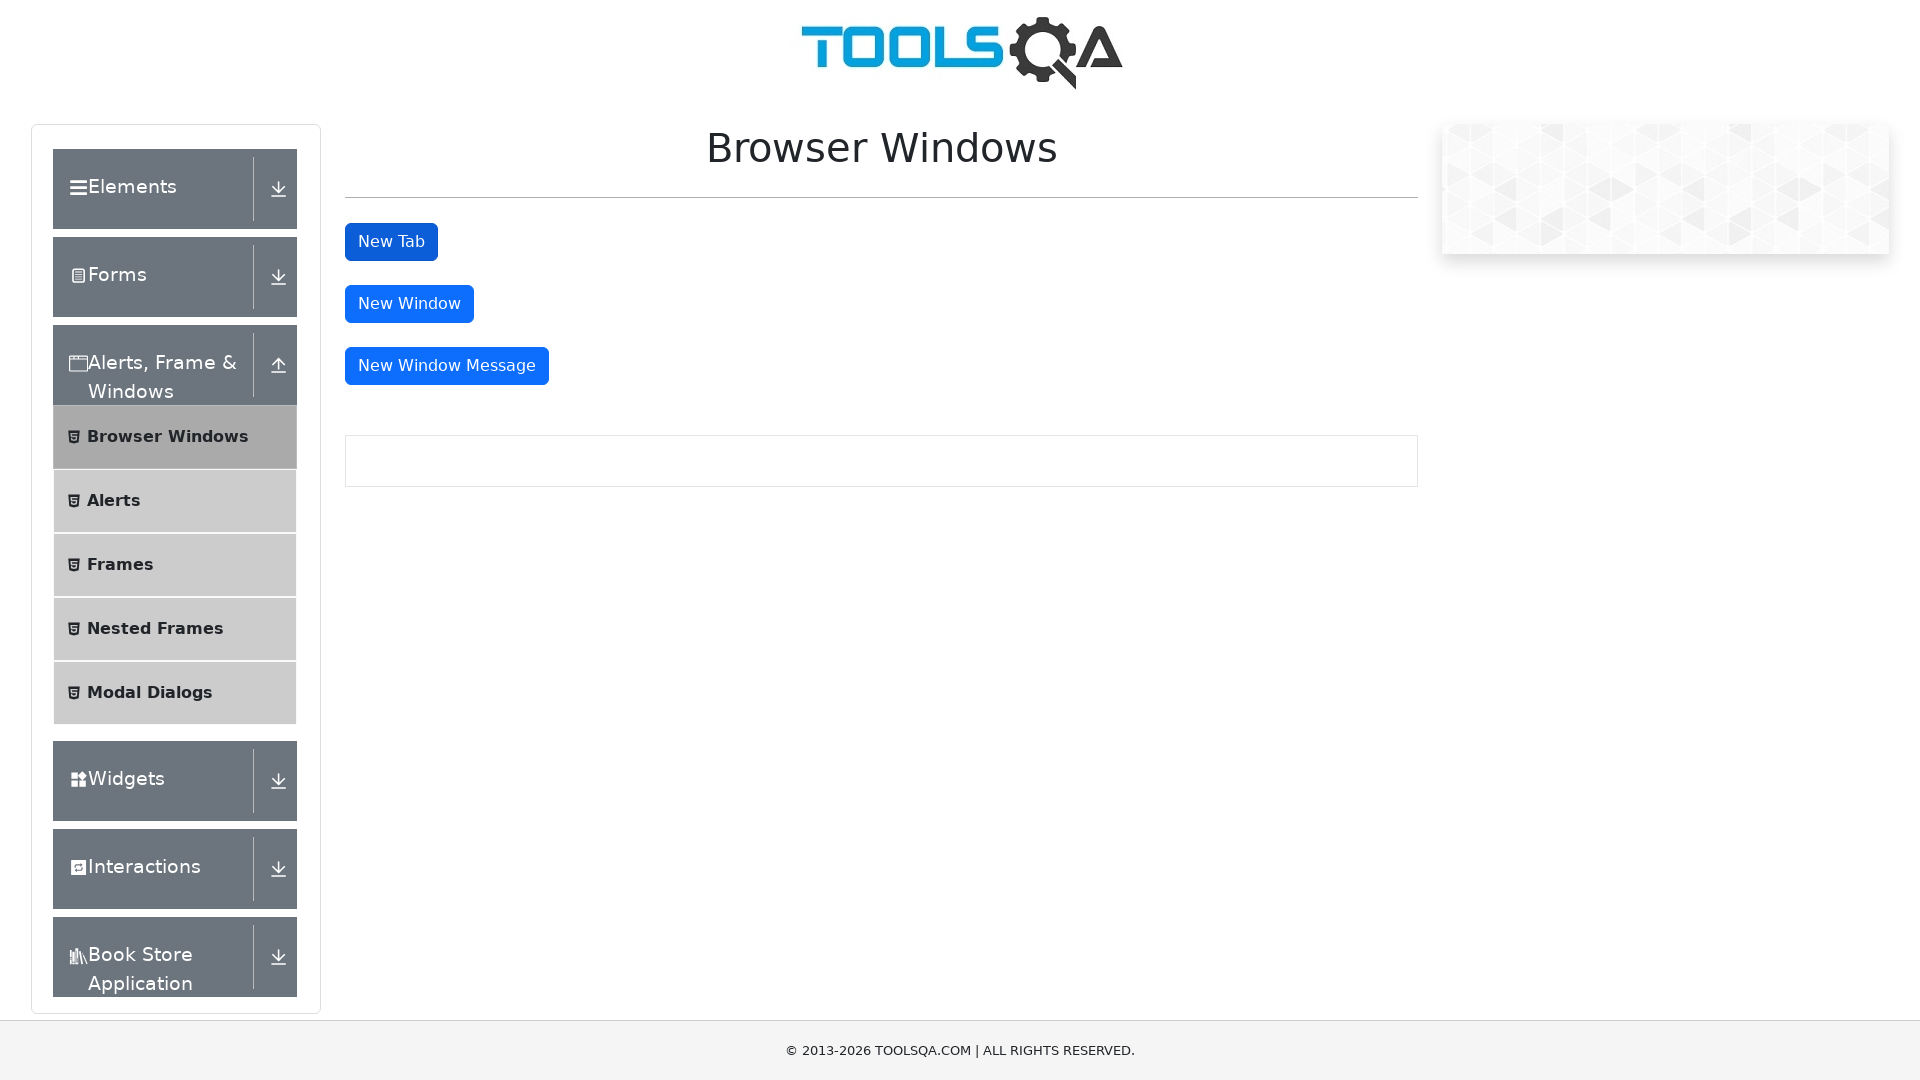

Read heading text from new tab: 'This is a sample page'
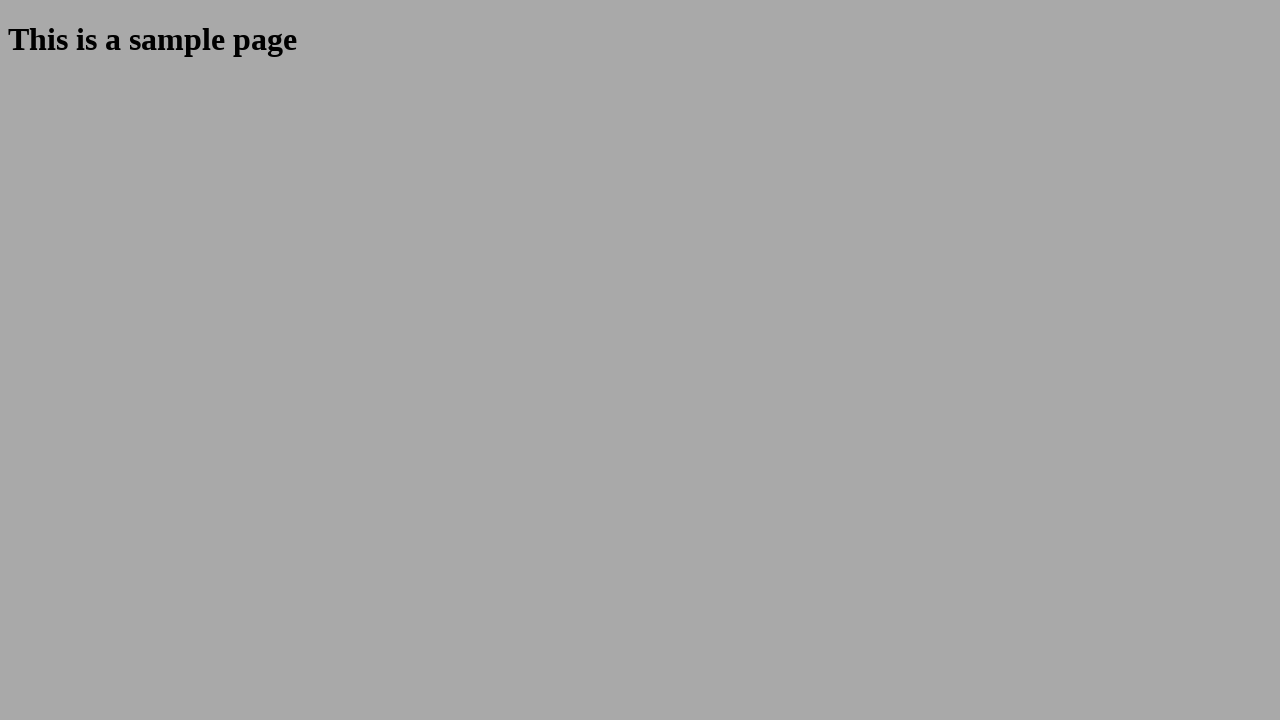

Printed message from new tab to console
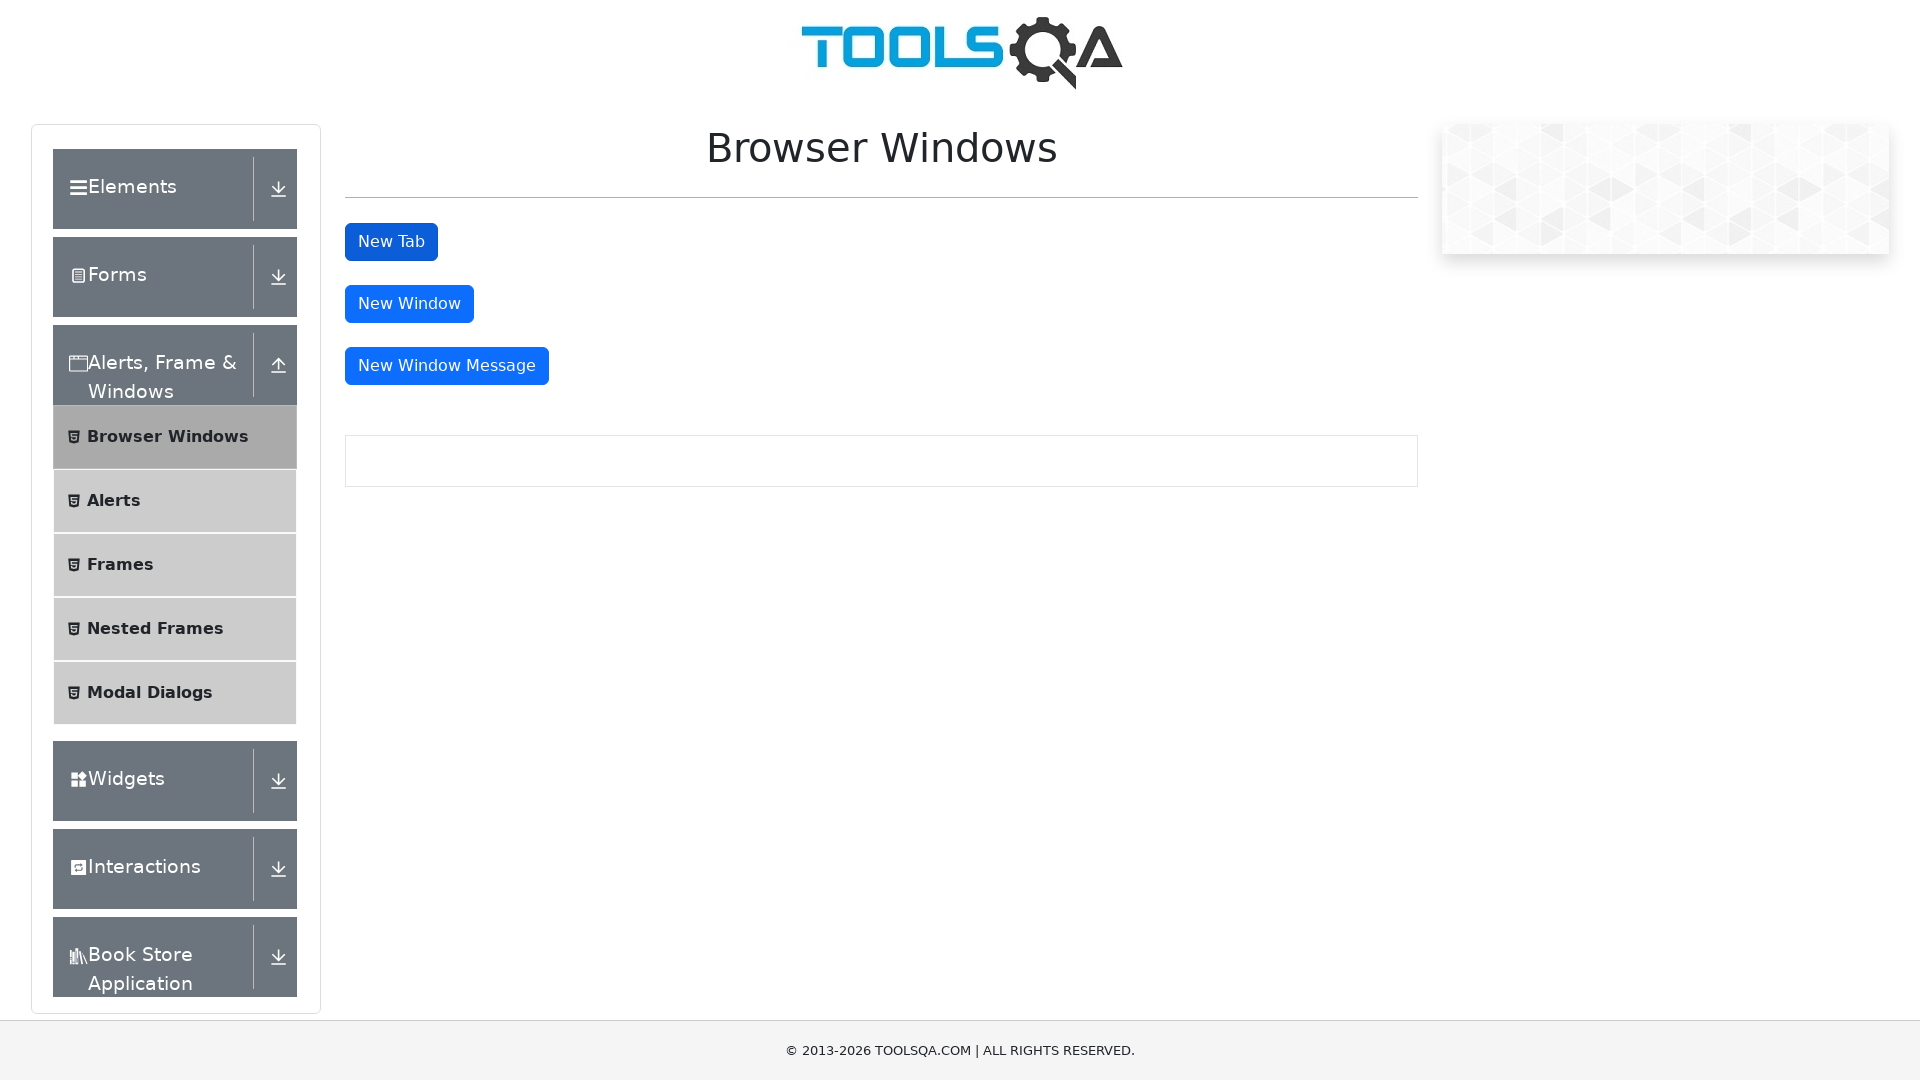

Switched focus back to parent tab
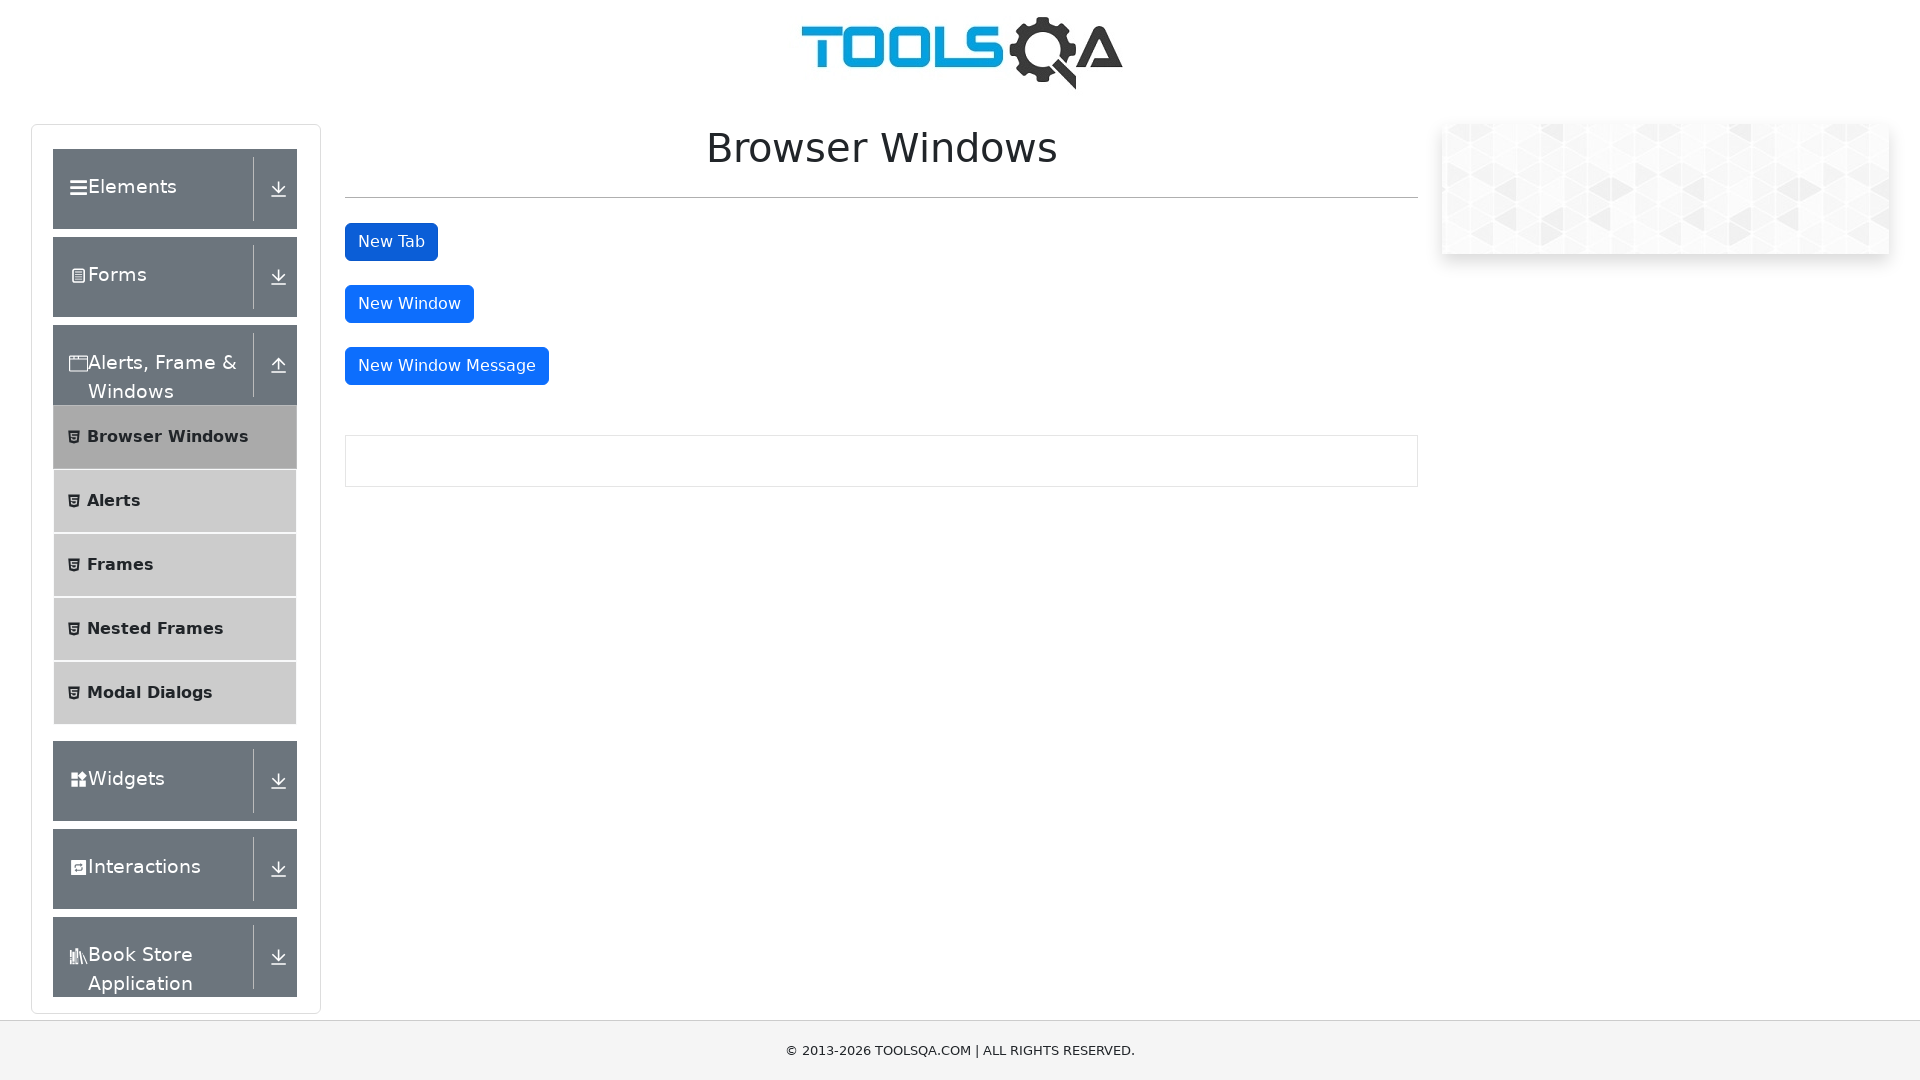

Test execution completed
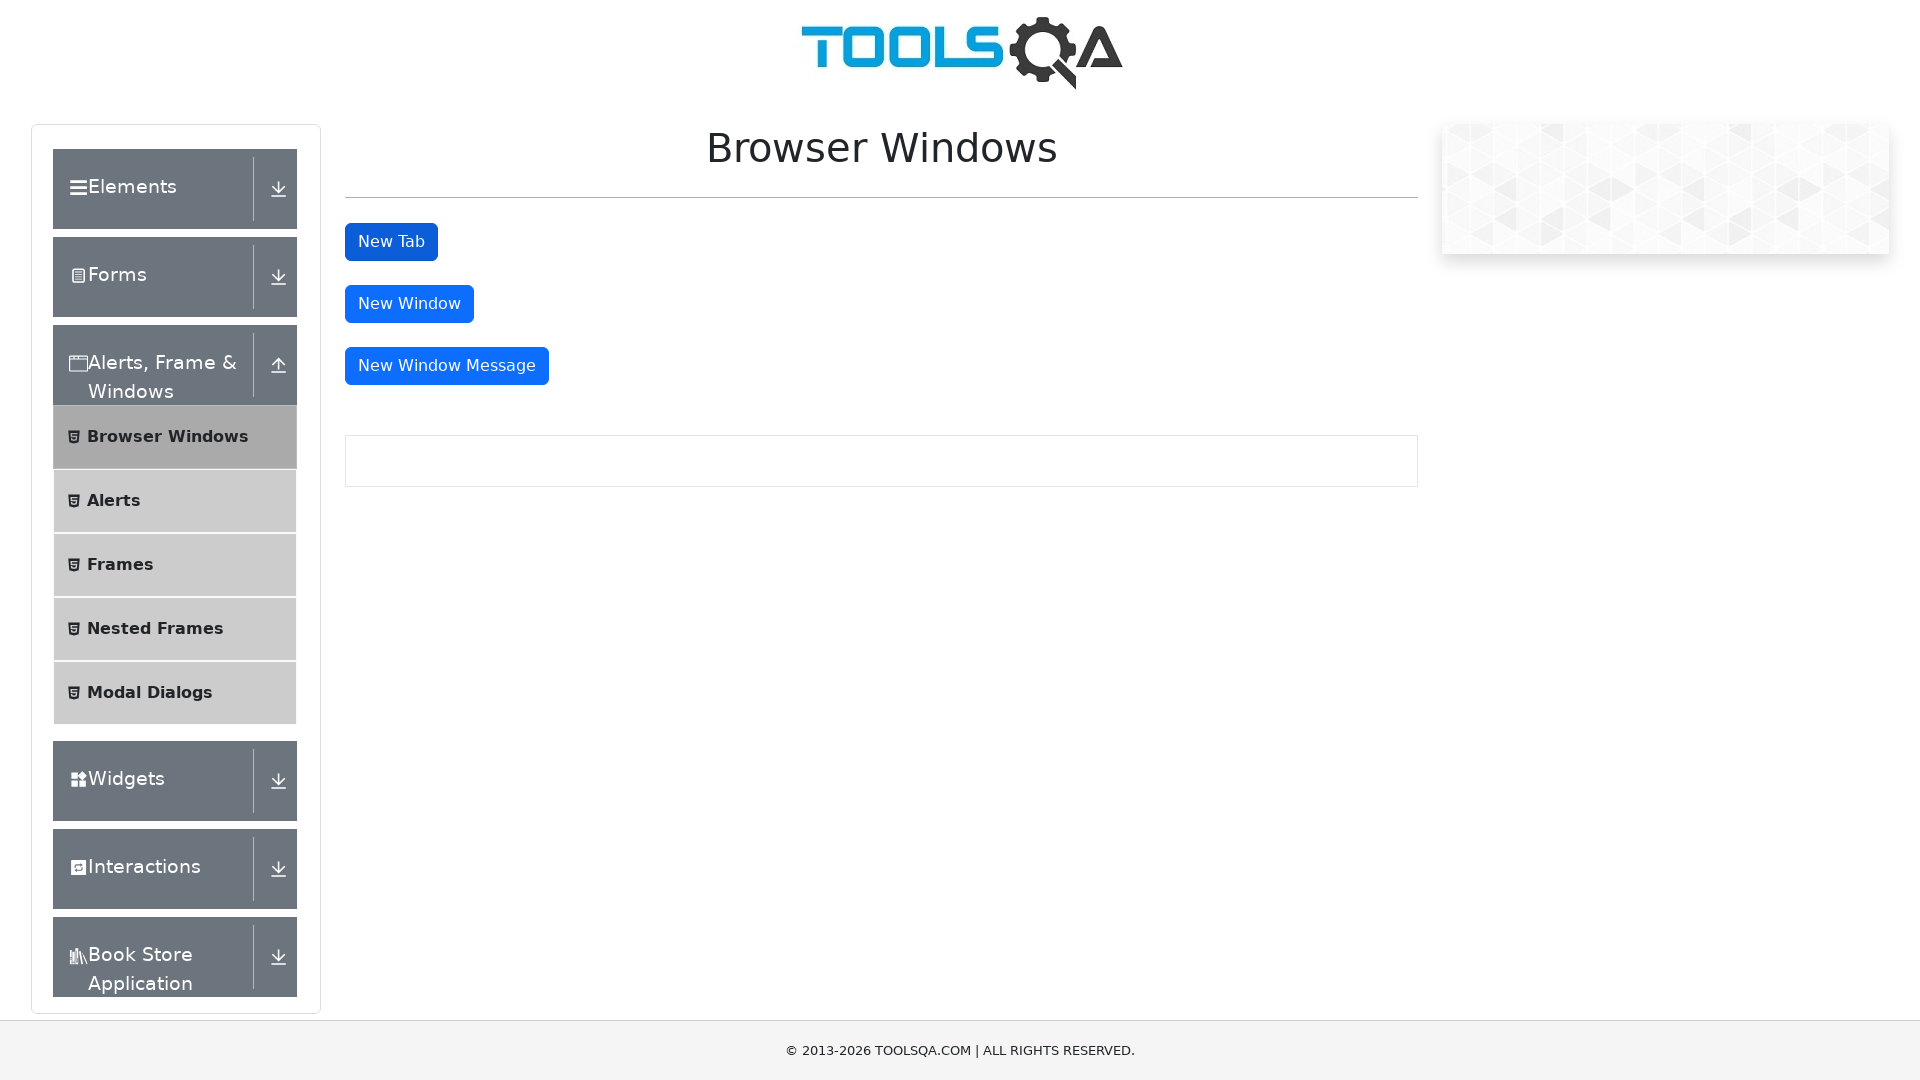

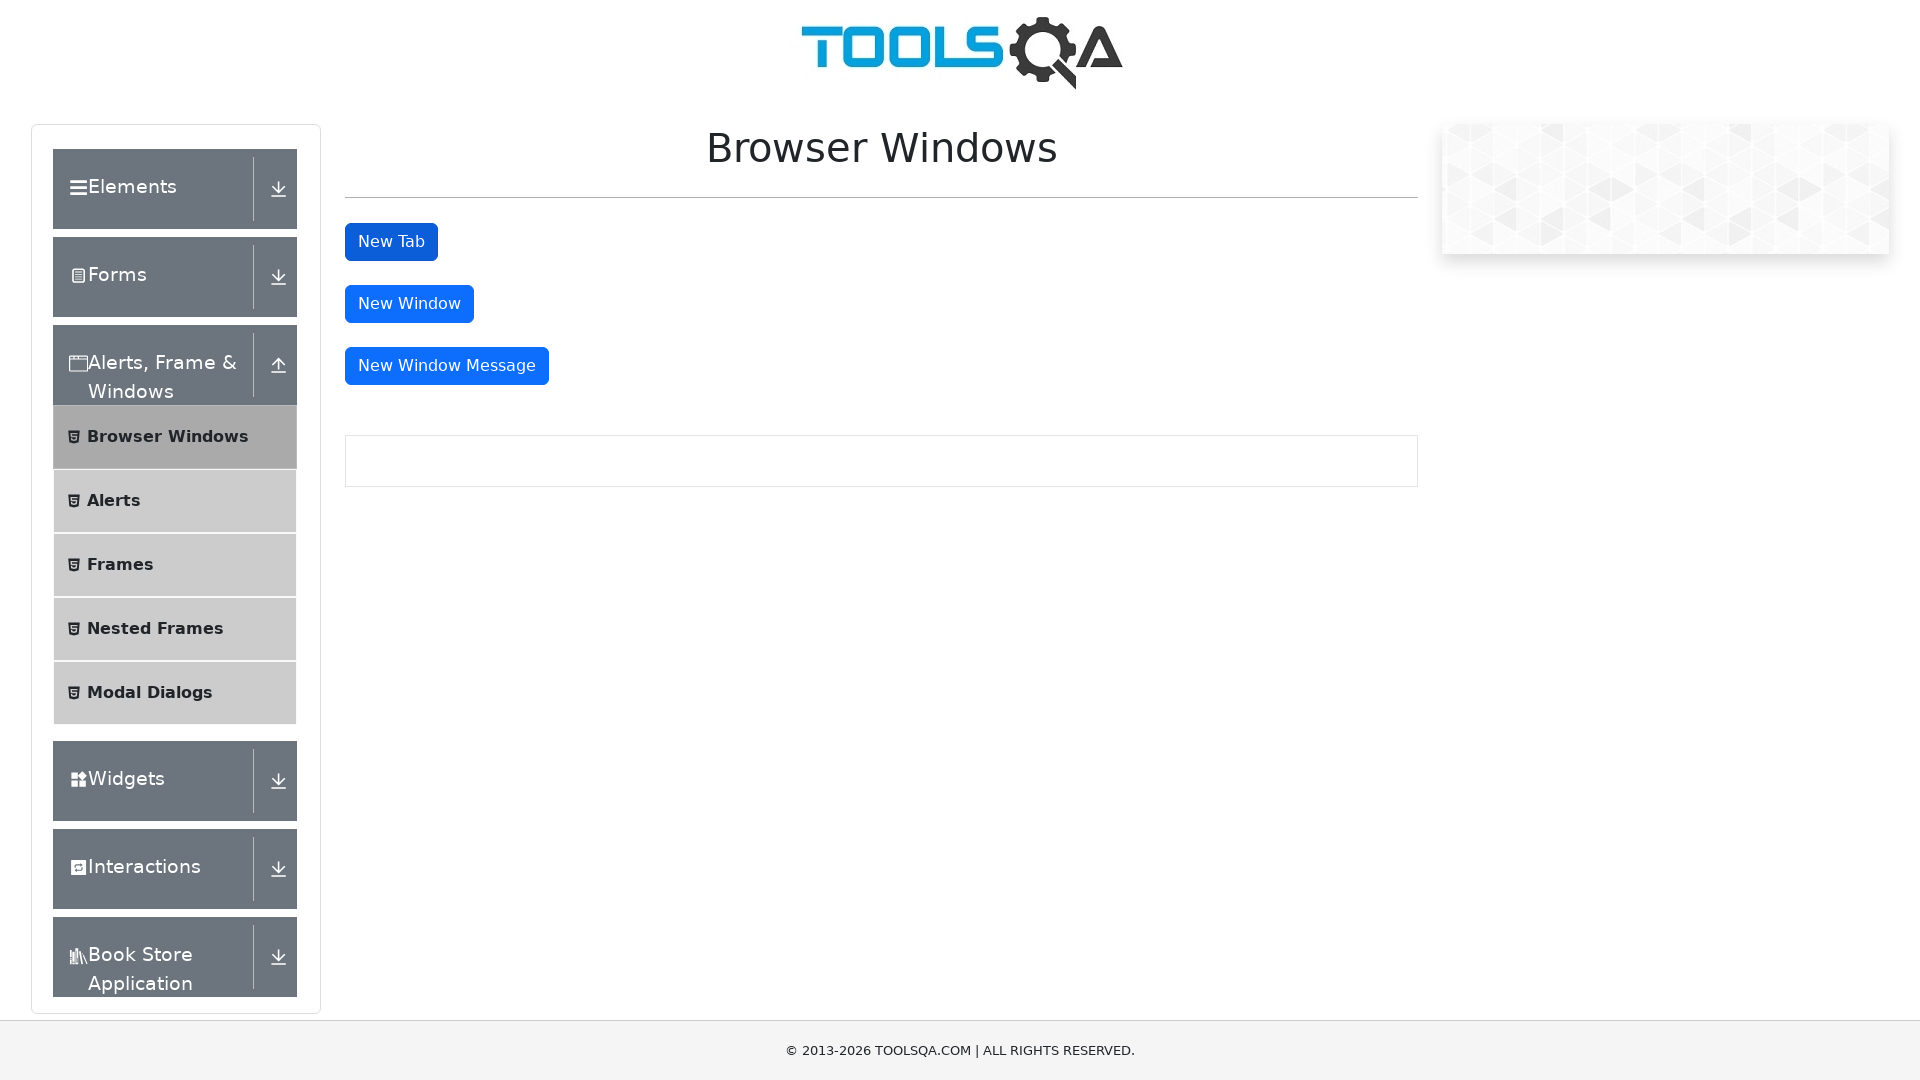